Tests the forgot password form by entering an email address and submitting the form

Starting URL: http://the-internet.herokuapp.com/forgot_password

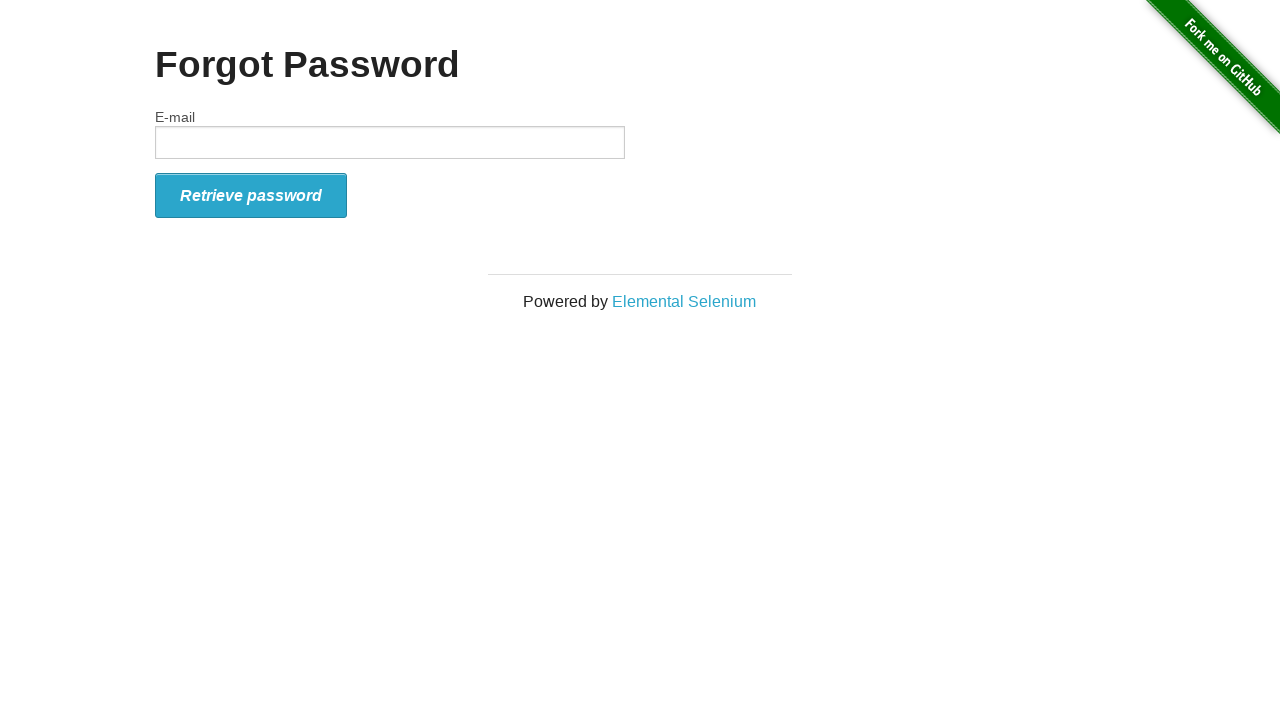

Entered email address 'testuser2024@example.com' in forgot password form on #email
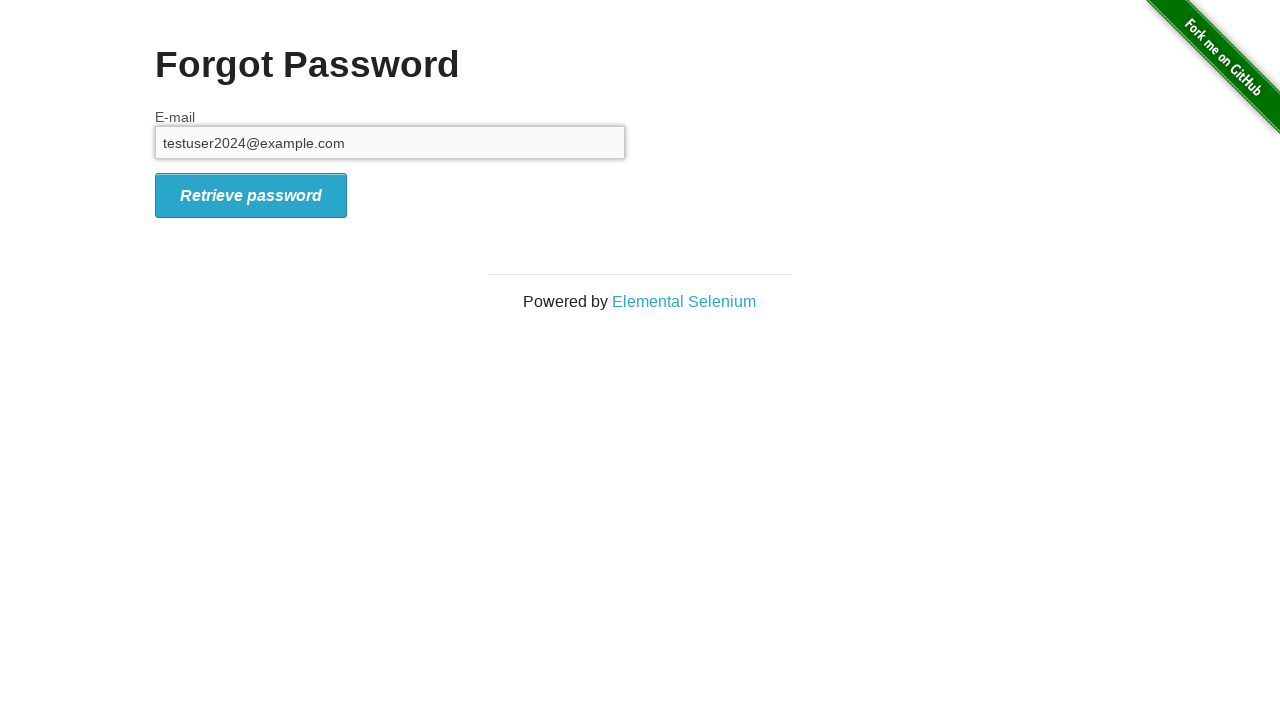

Clicked submit button to request password reset at (251, 195) on #form_submit
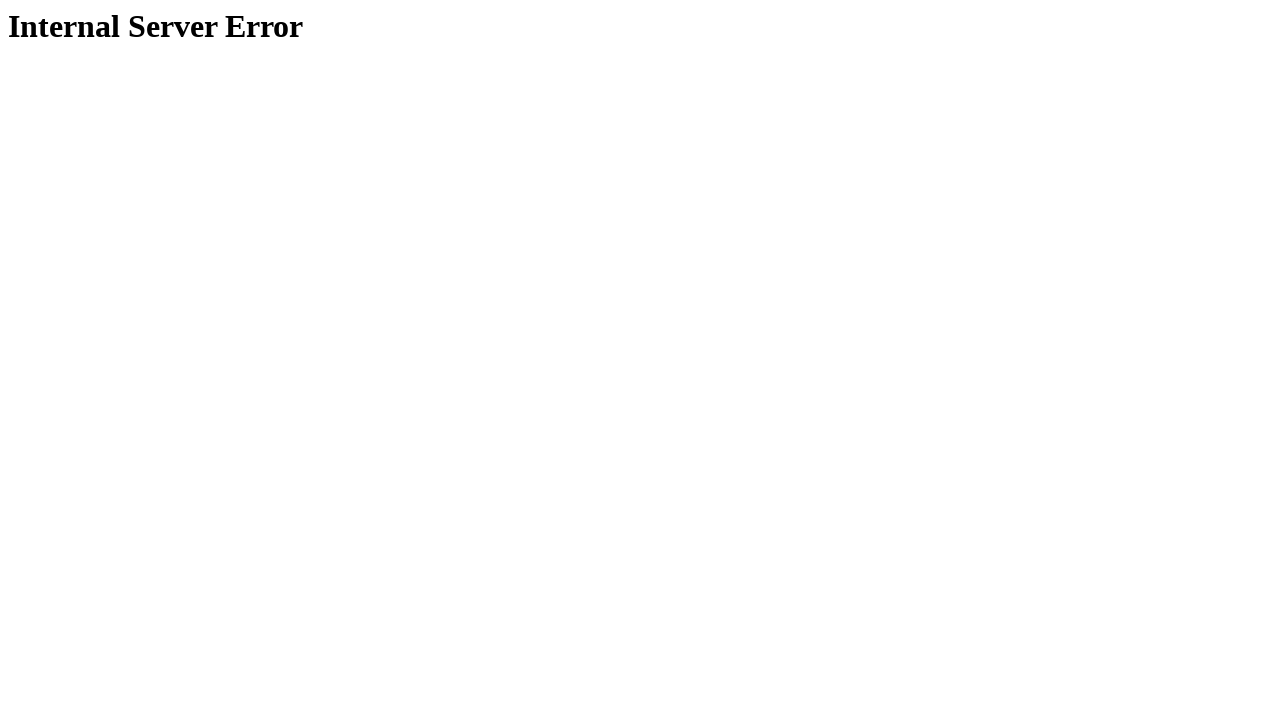

Password reset request completed and page loaded
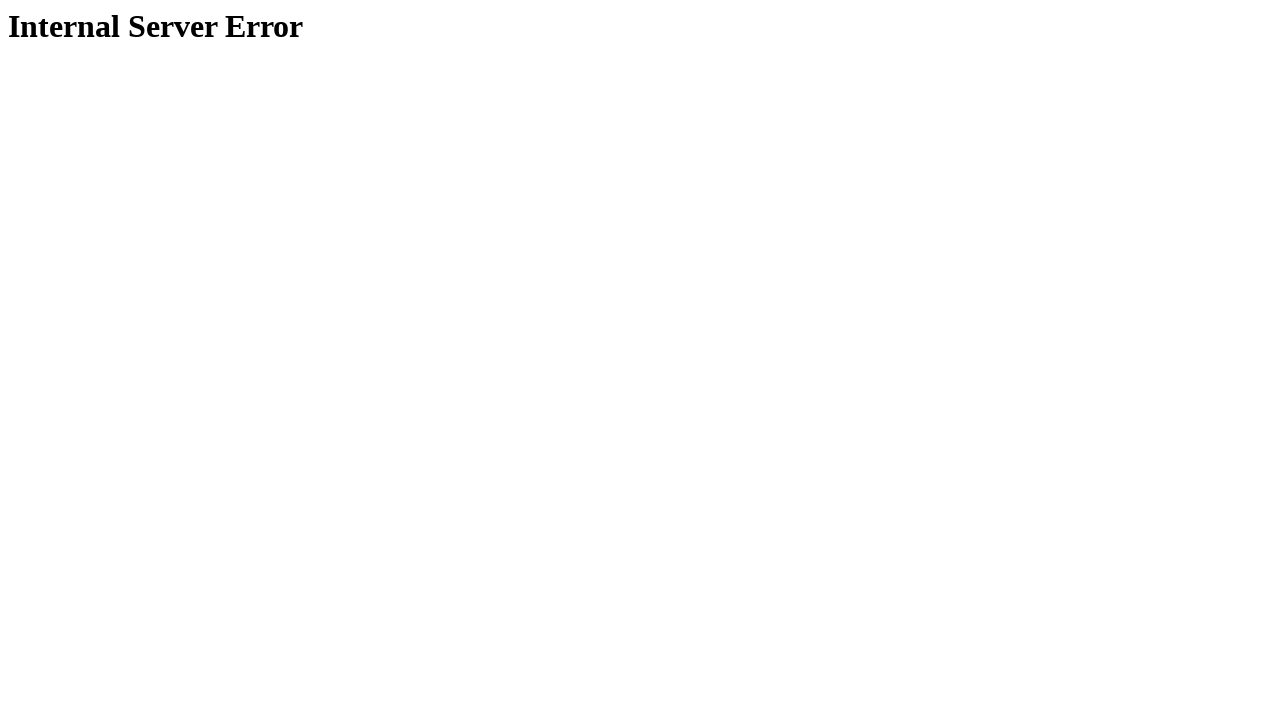

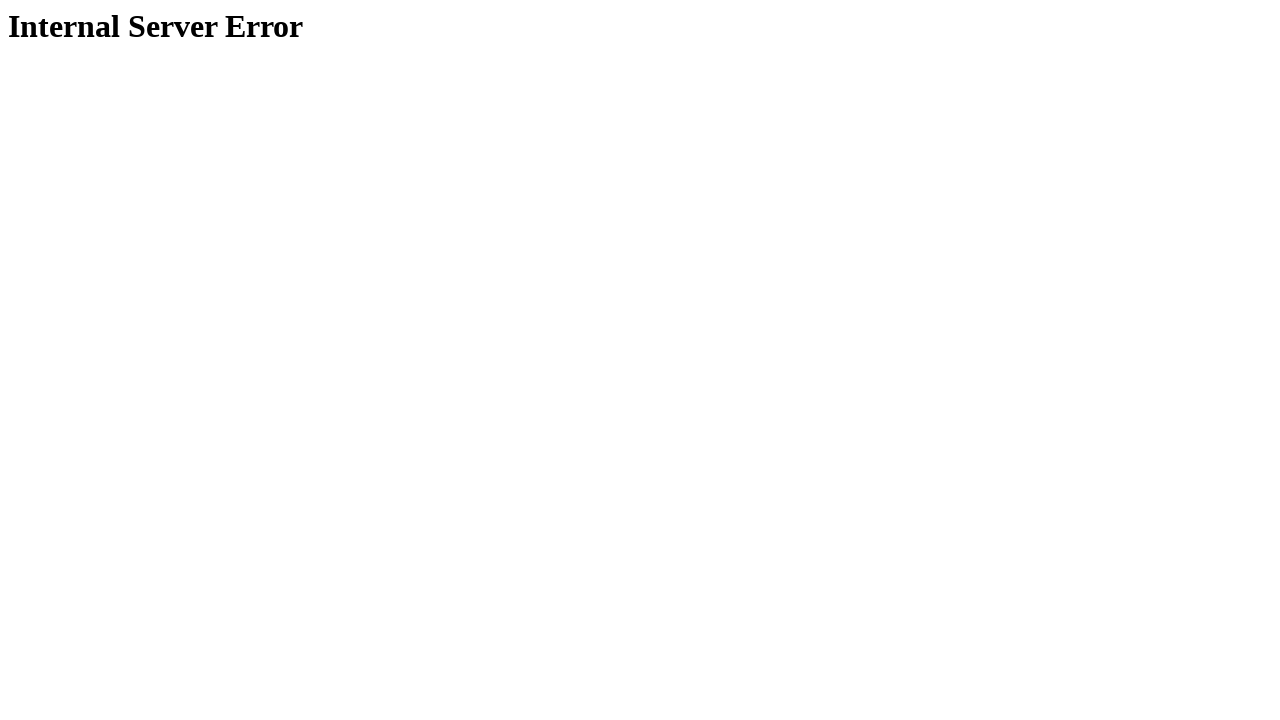